Tests window handling functionality by opening a new window, switching to it, and then returning to the main window

Starting URL: https://www.leafground.com/window.xhtml

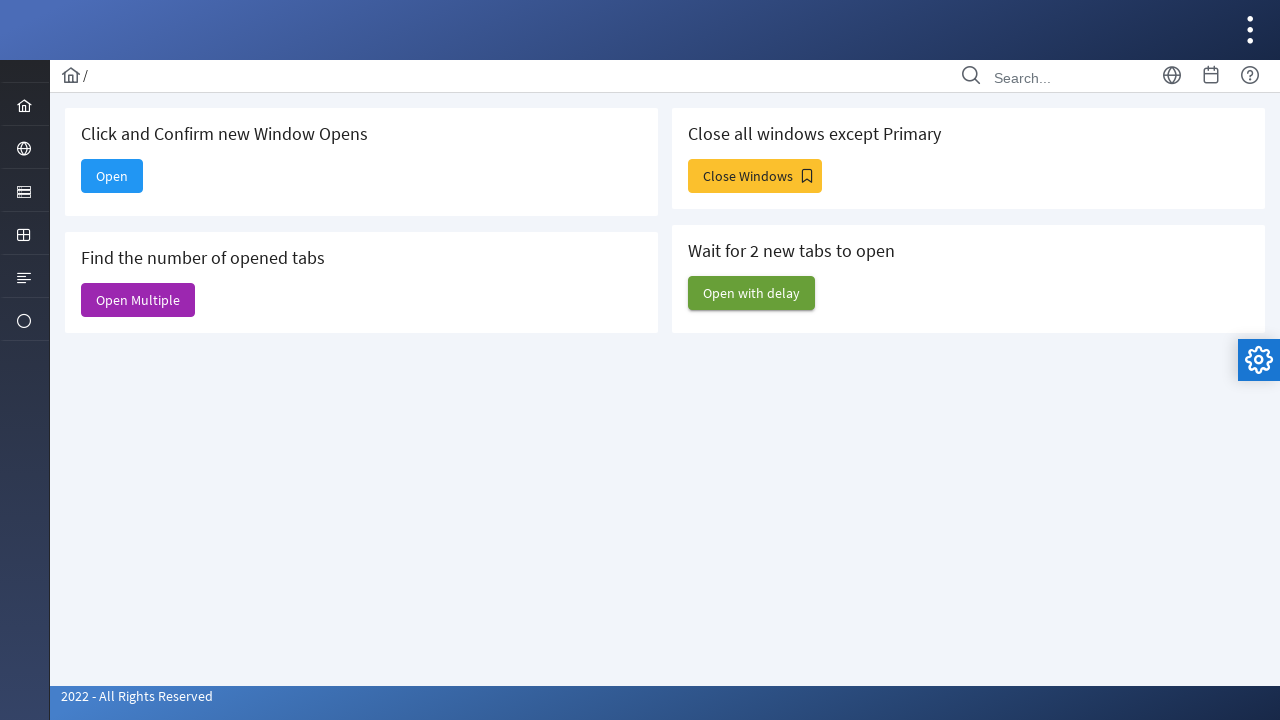

Clicked 'Open' button to open new window at (112, 176) on xpath=//span[text()='Open']
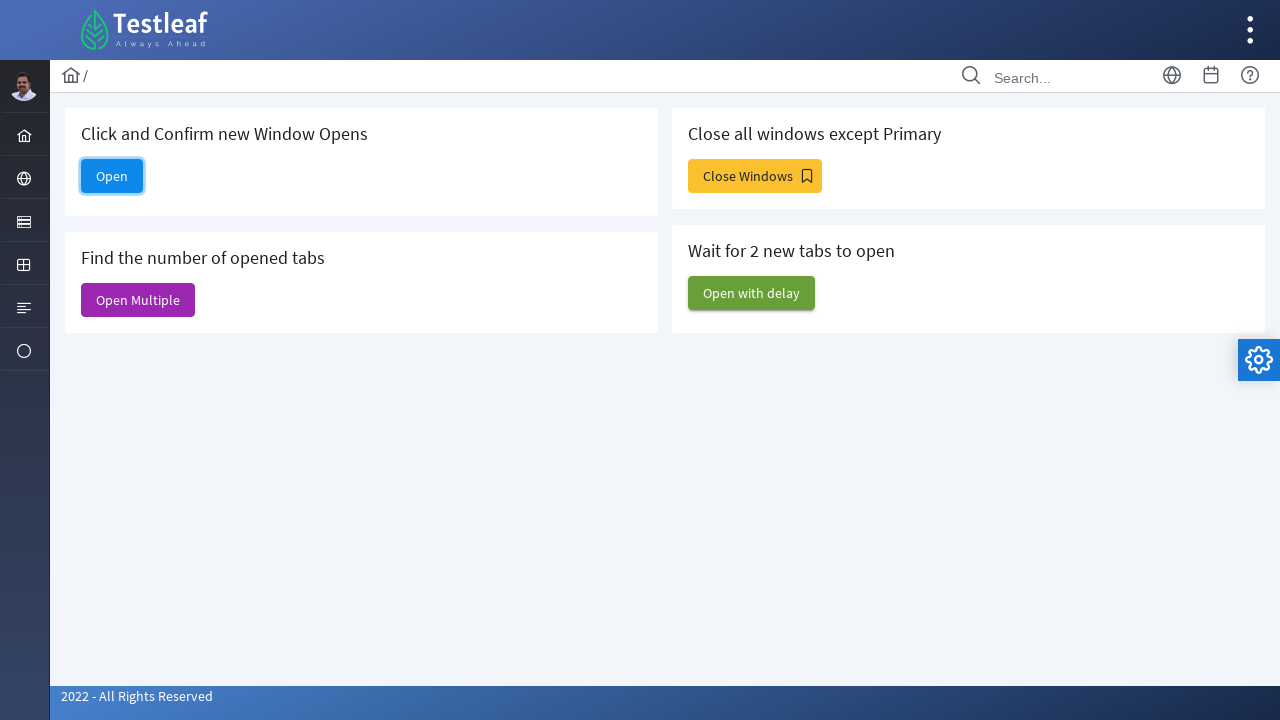

New window opened and captured
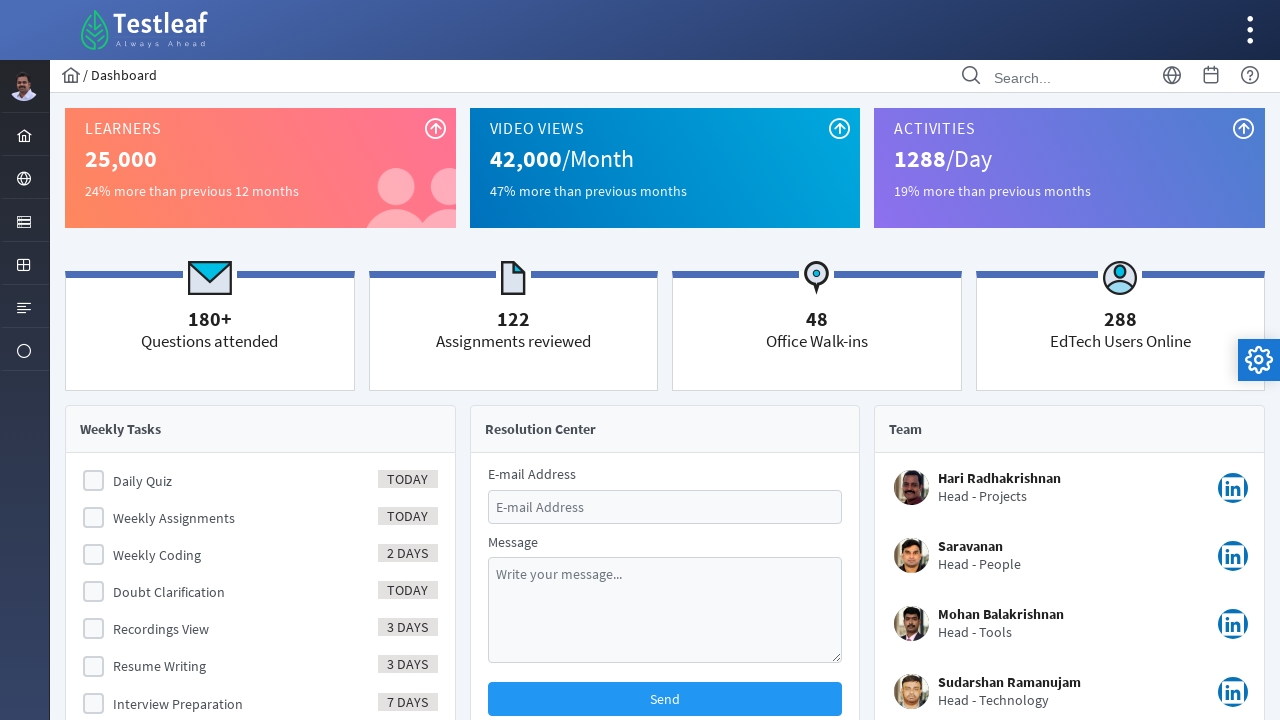

Retrieved new window title: Dashboard
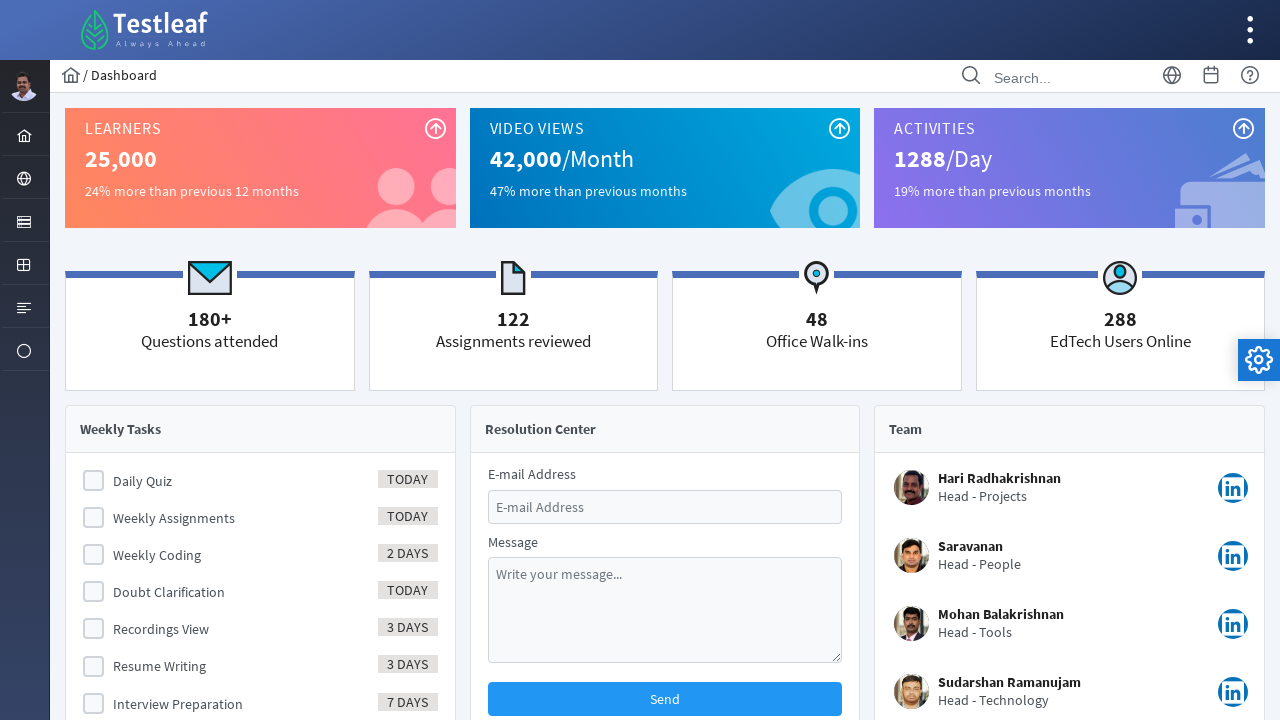

Closed the new window
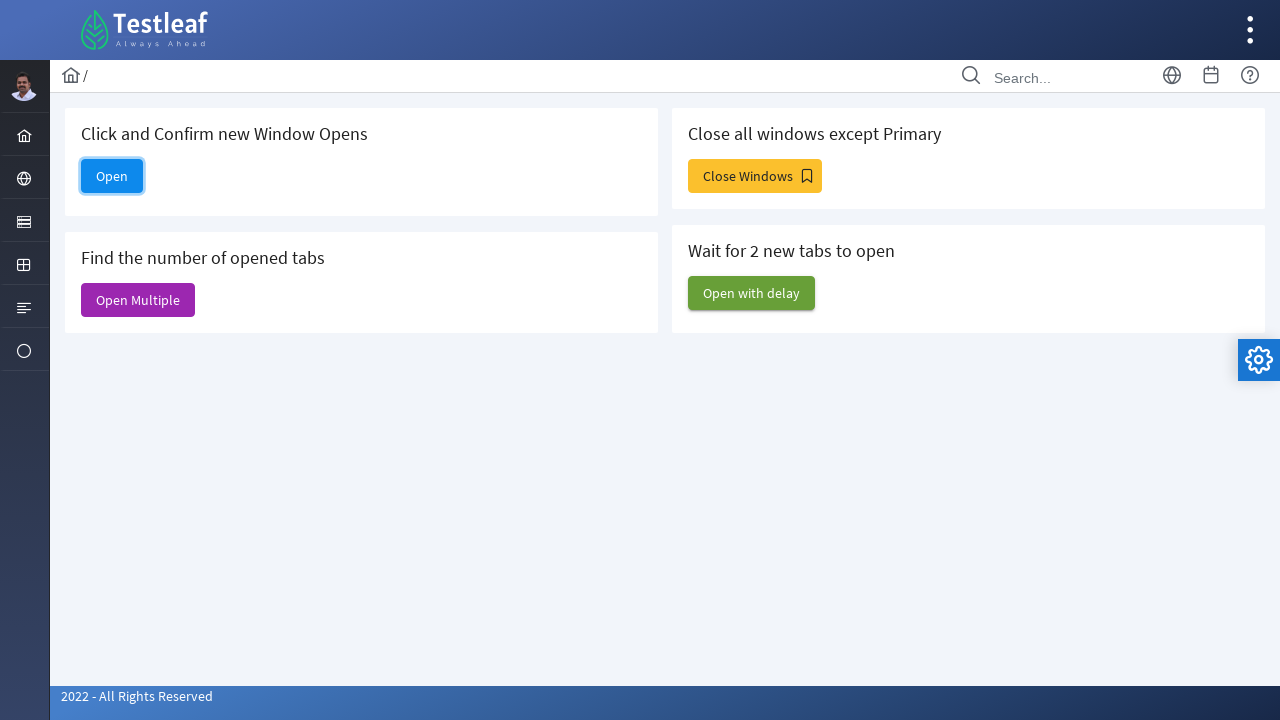

Verified original window is still active with title: Window
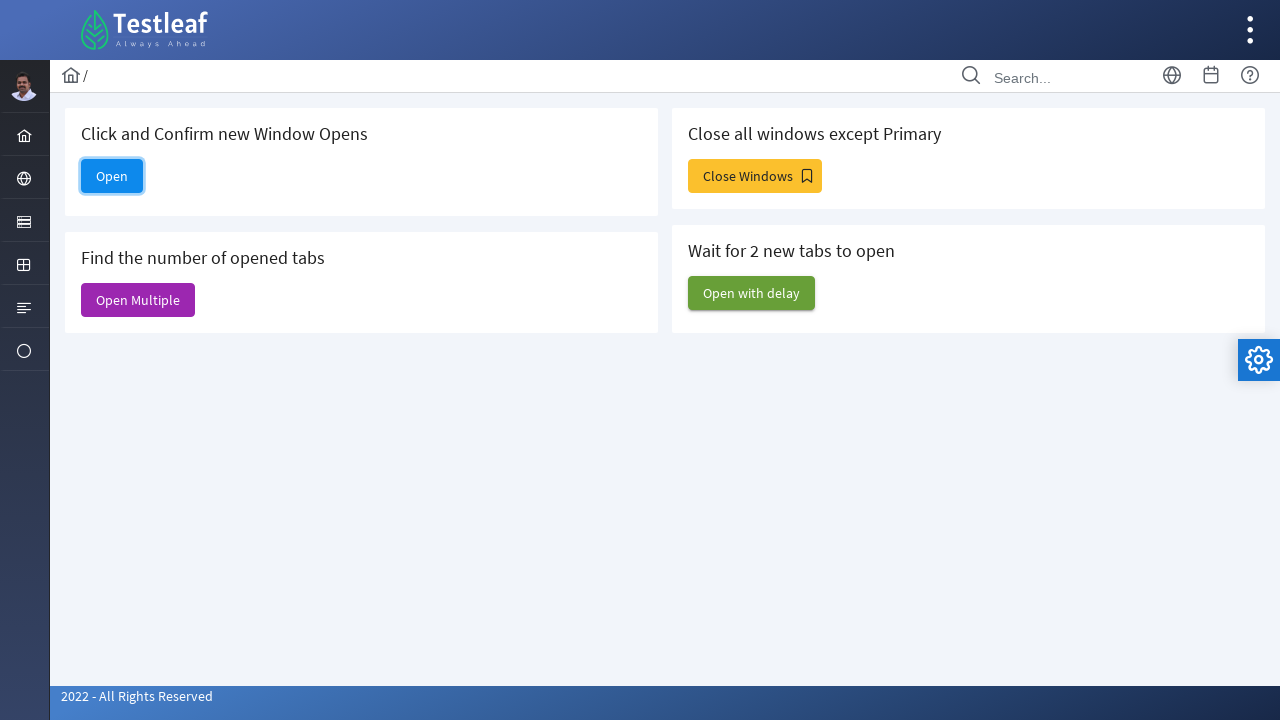

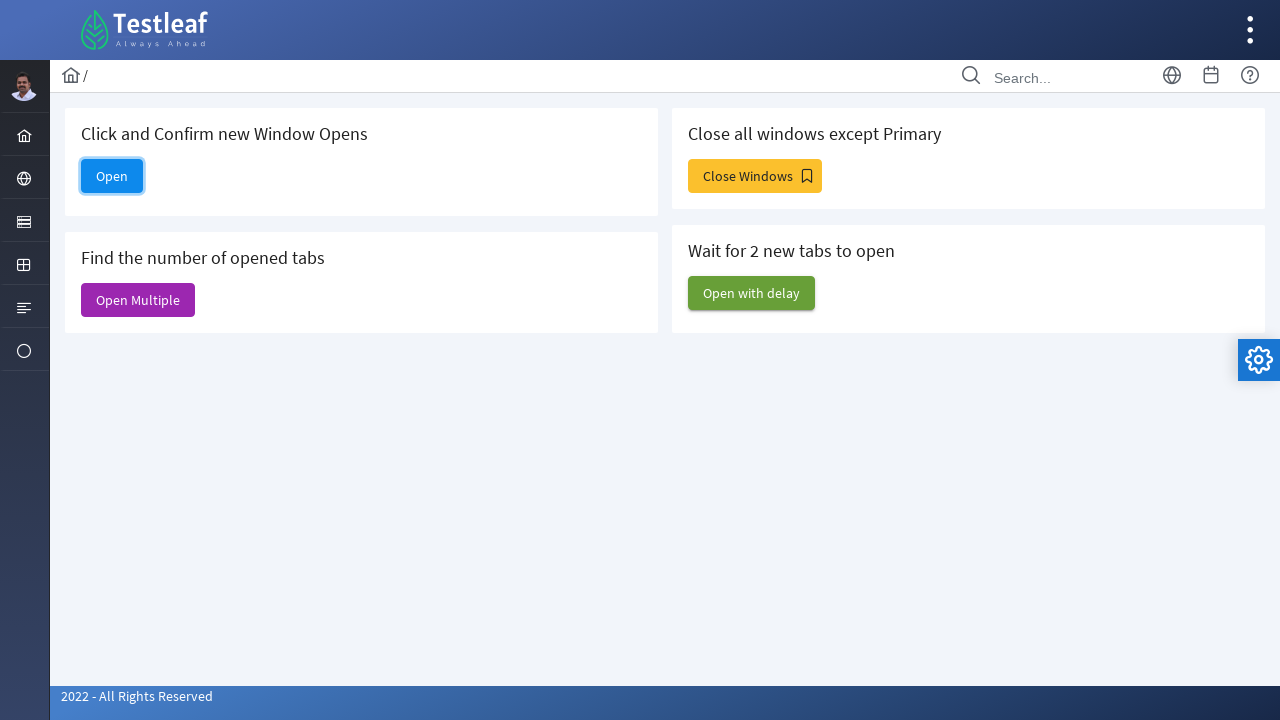